Tests that clicking the Due column header twice sorts the table data in descending order by verifying each due value is greater than or equal to the next value.

Starting URL: http://the-internet.herokuapp.com/tables

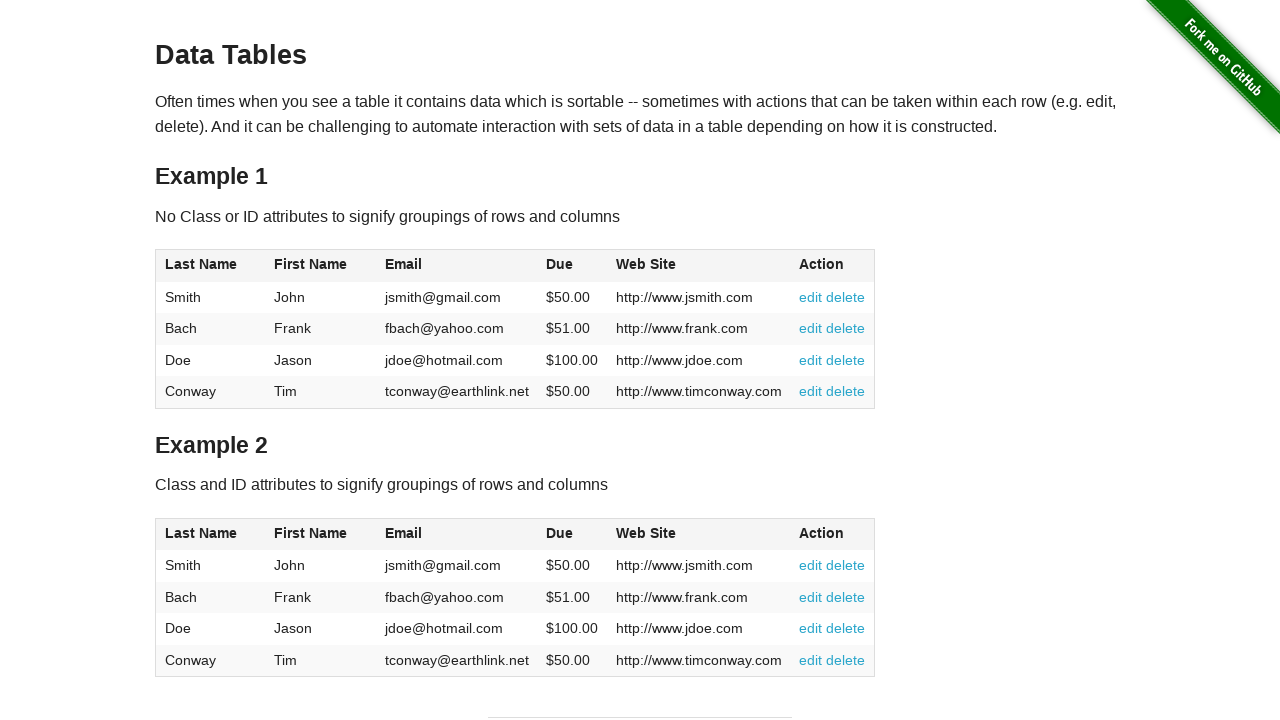

Clicked Due column header (first click) at (572, 266) on #table1 thead tr th:nth-of-type(4)
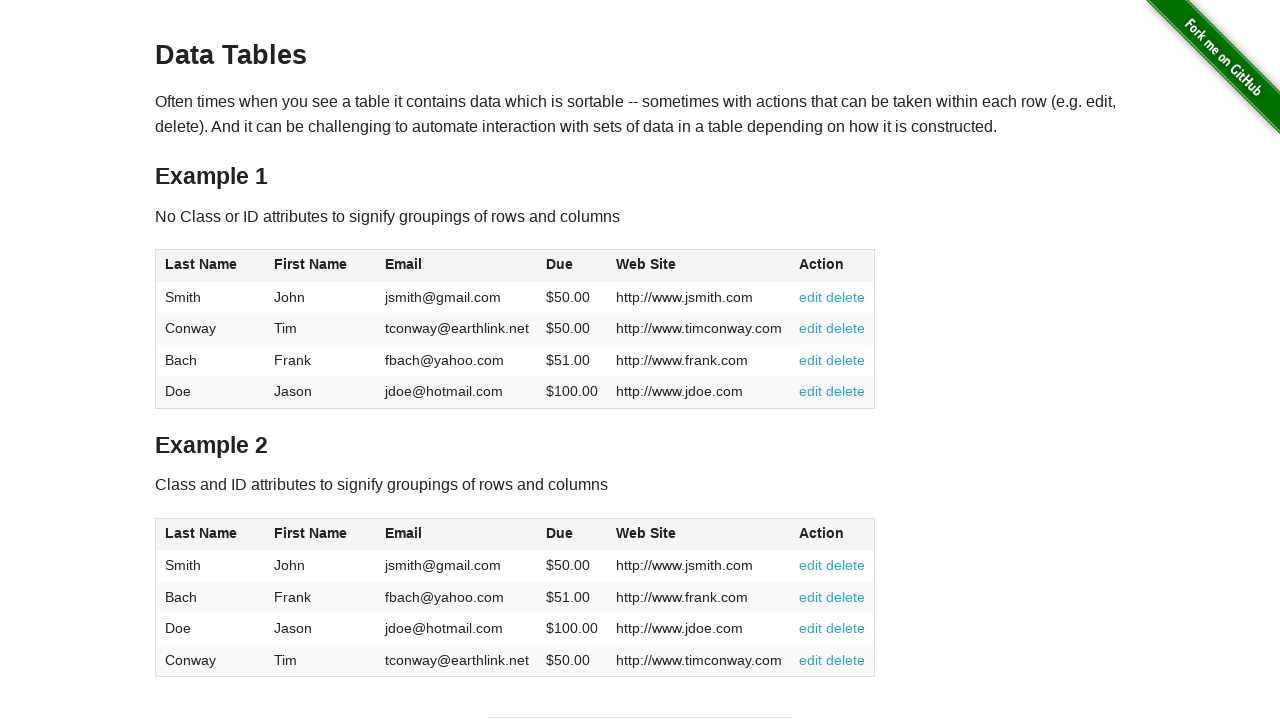

Clicked Due column header (second click to sort descending) at (572, 266) on #table1 thead tr th:nth-of-type(4)
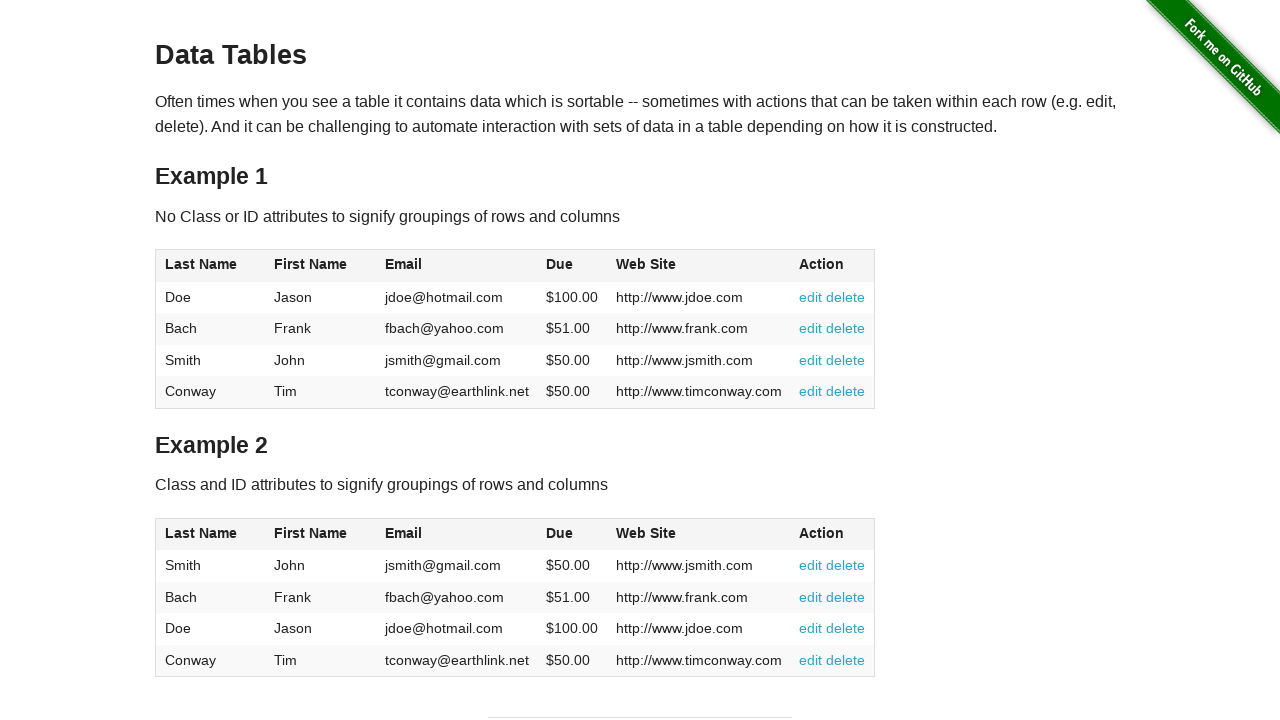

Table loaded and Due column cells are visible
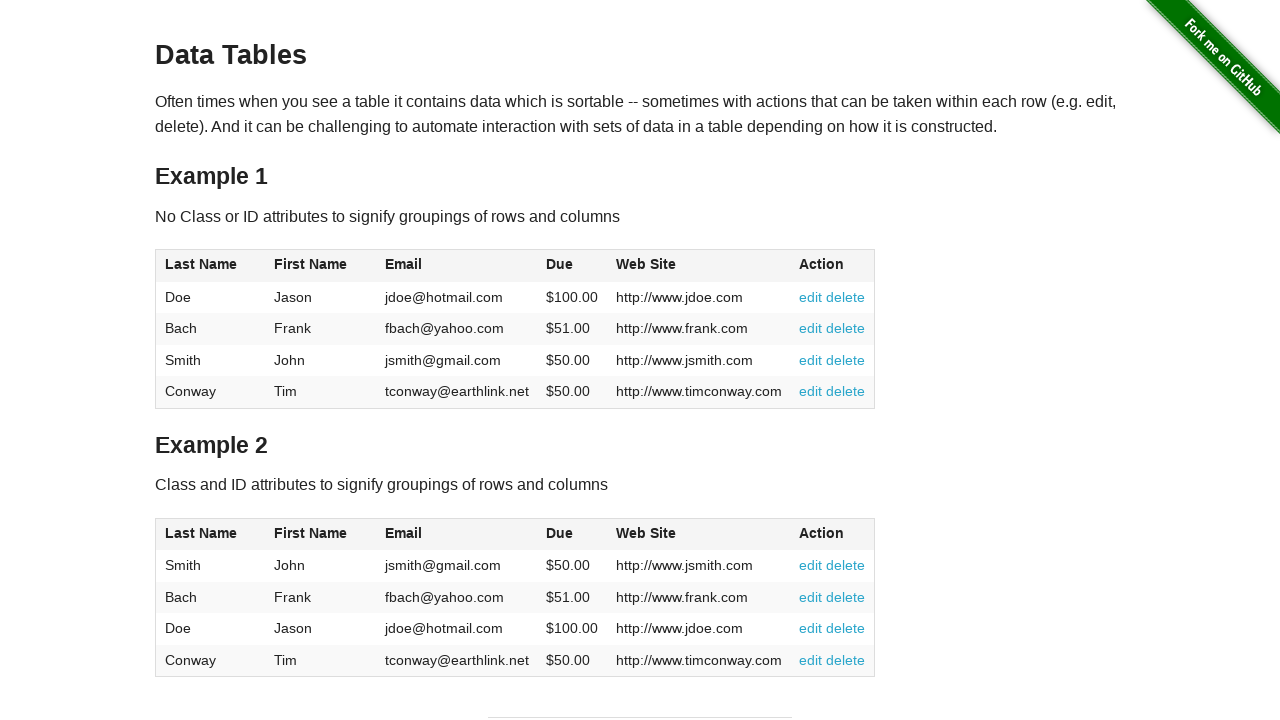

Retrieved 4 due values from table
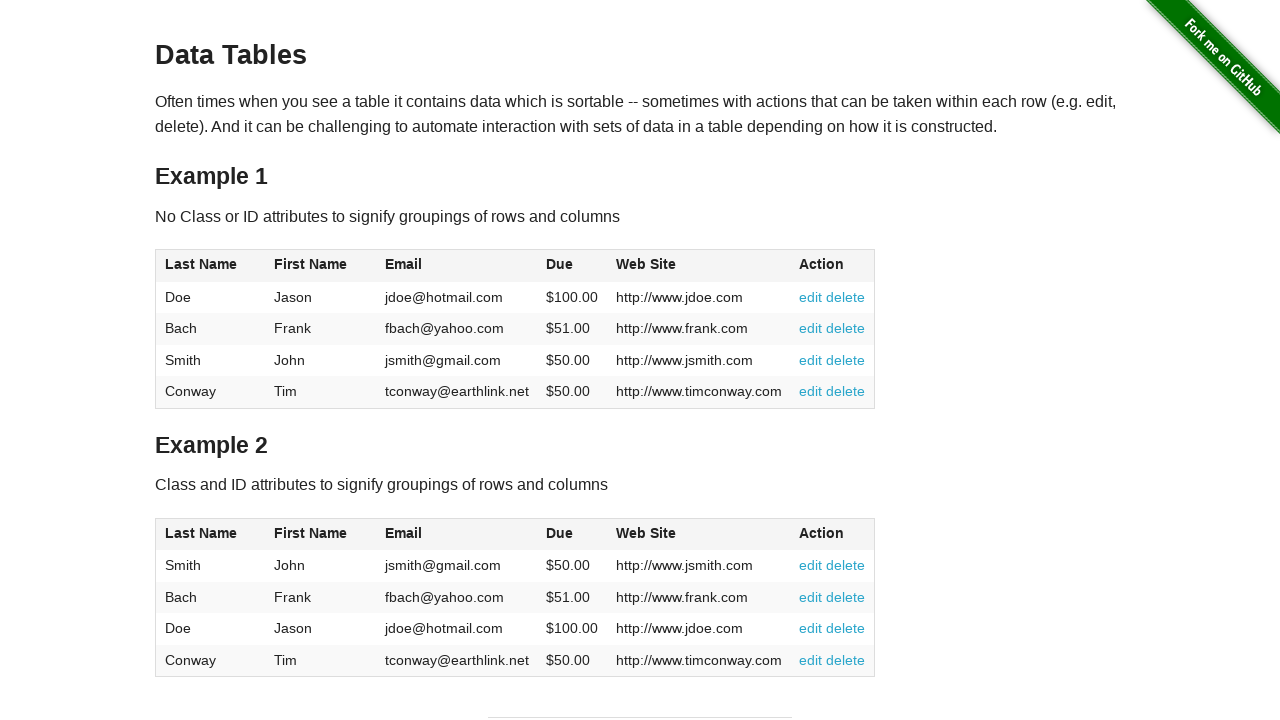

Extracted and converted due values to floats: [100.0, 51.0, 50.0, 50.0]
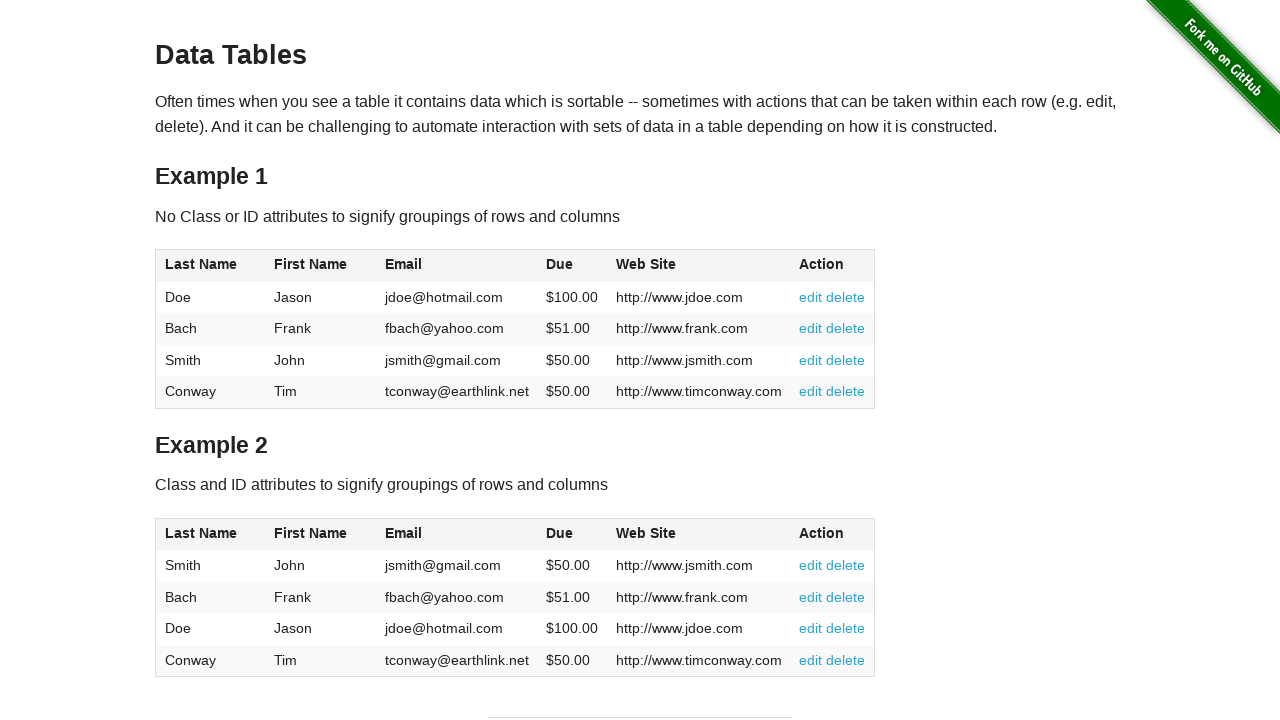

Verified descending order: 100.0 >= 51.0
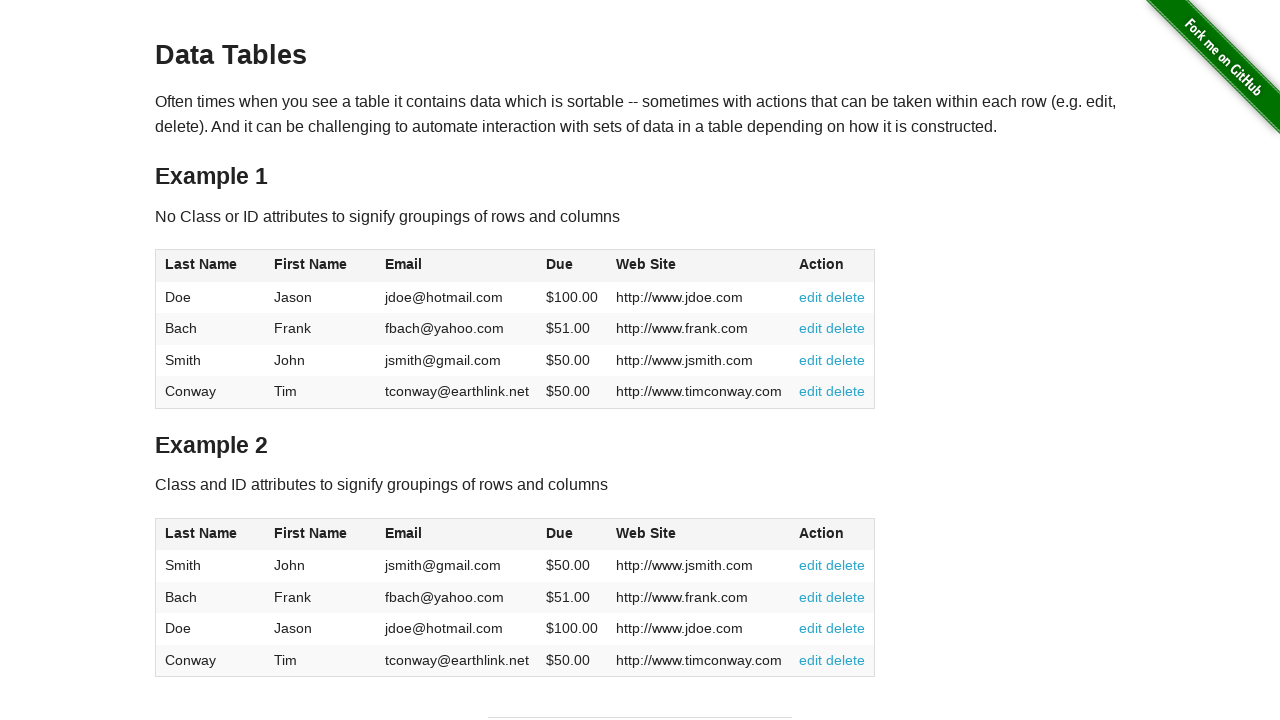

Verified descending order: 51.0 >= 50.0
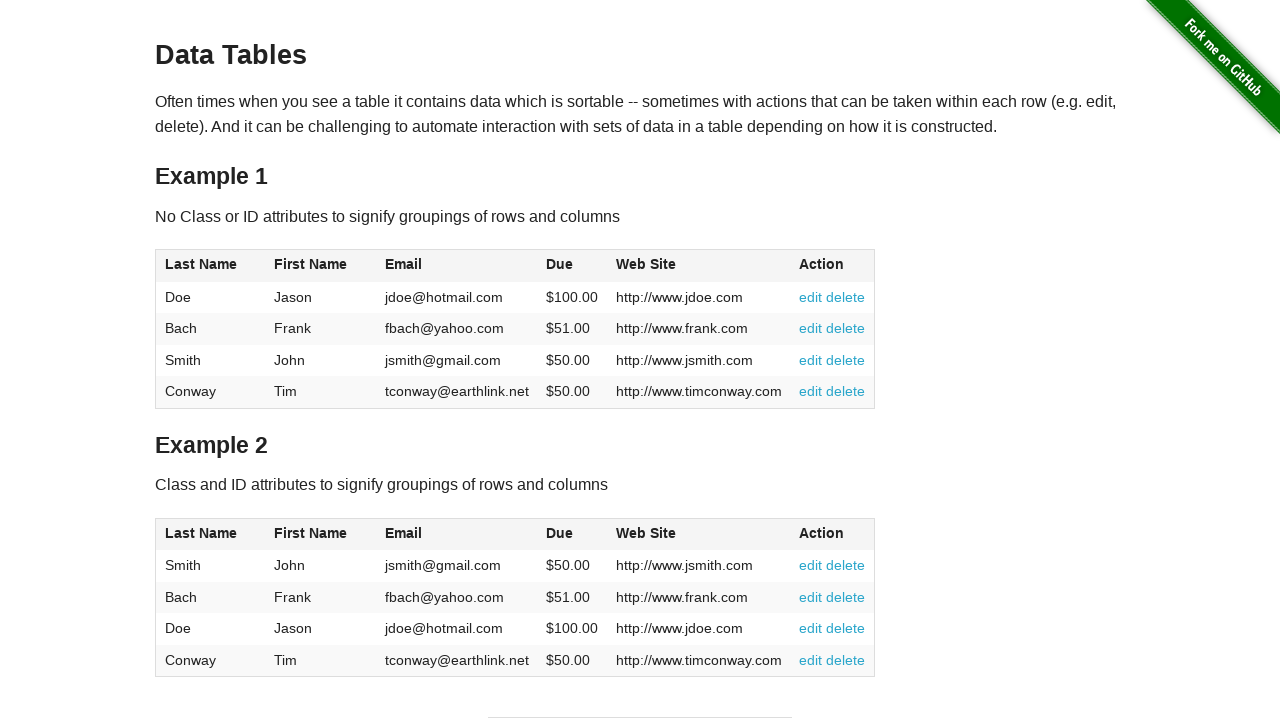

Verified descending order: 50.0 >= 50.0
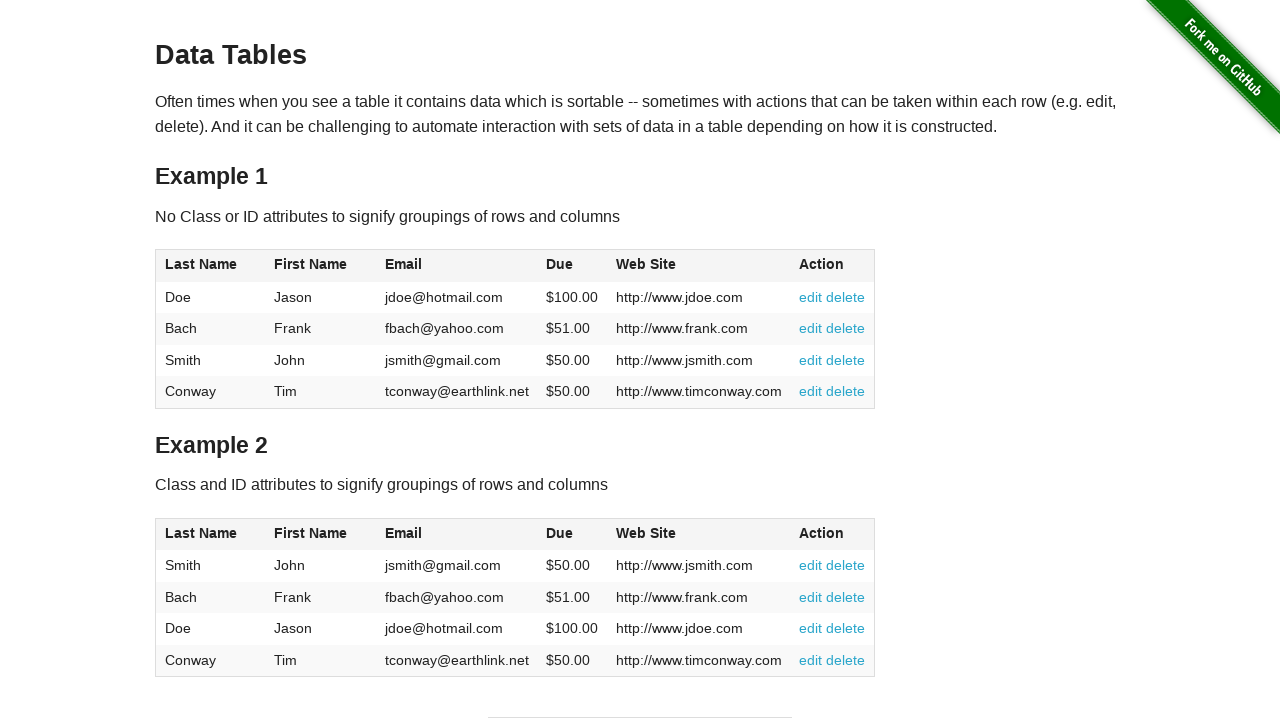

All due values verified to be in descending order
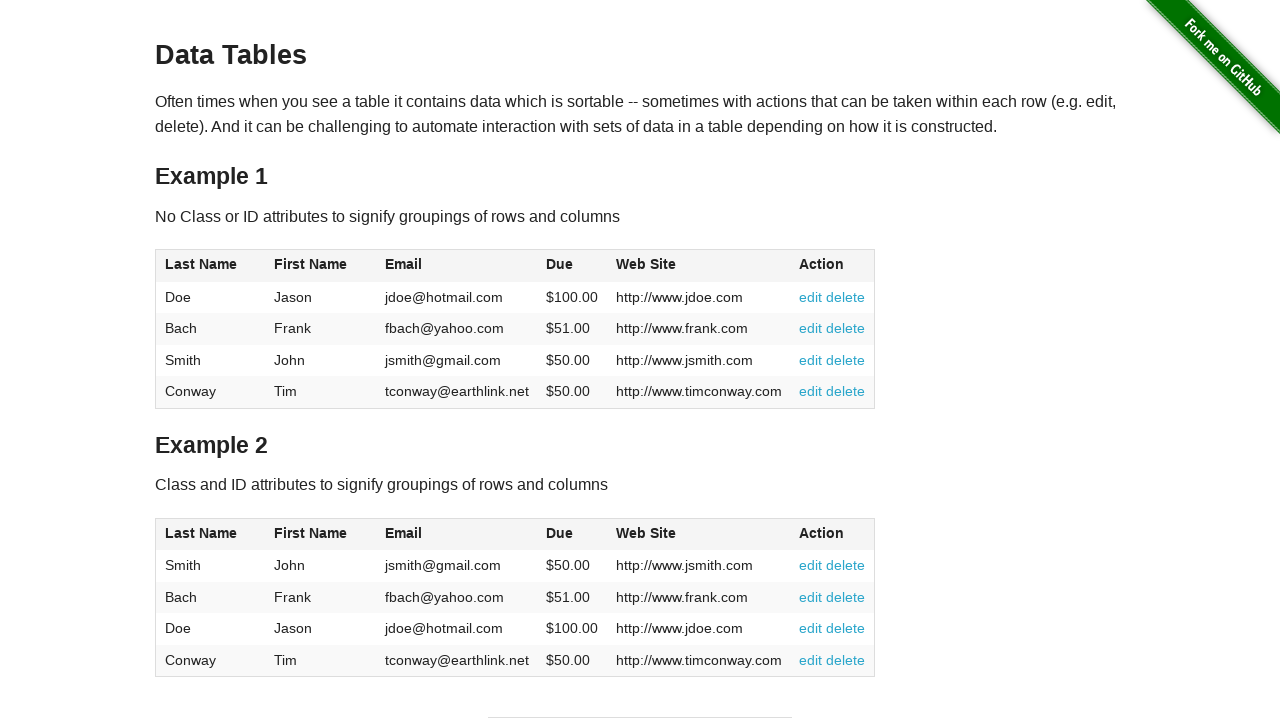

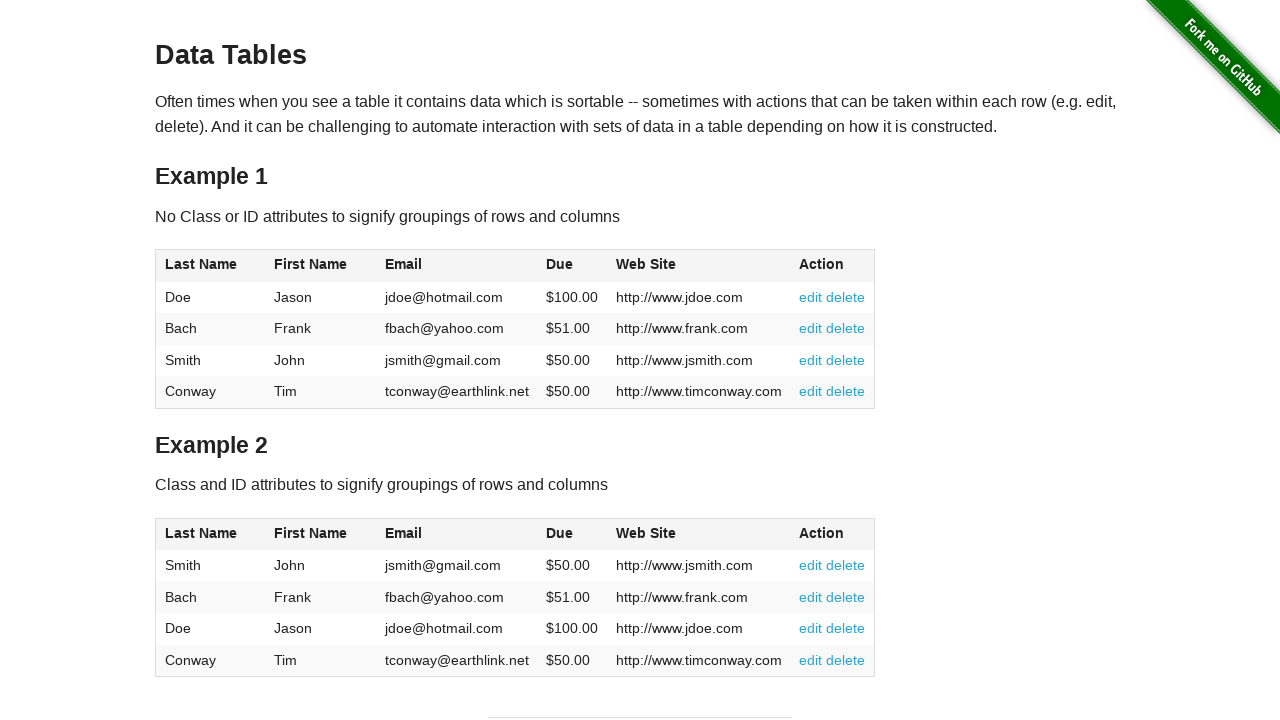